Tests search functionality by typing "Brocolli" in the search field and verifying product appears

Starting URL: https://rahulshettyacademy.com/seleniumPractise/#/

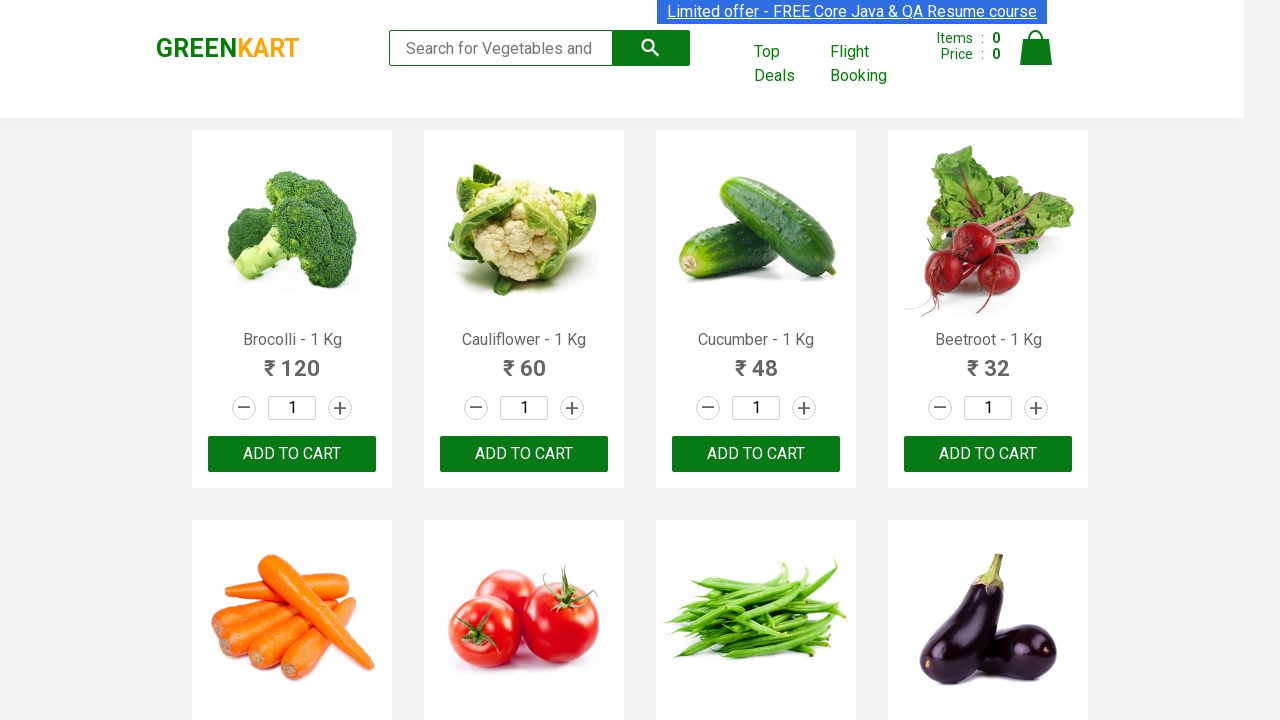

Typed 'Brocolli' in search input field on .search-keyword
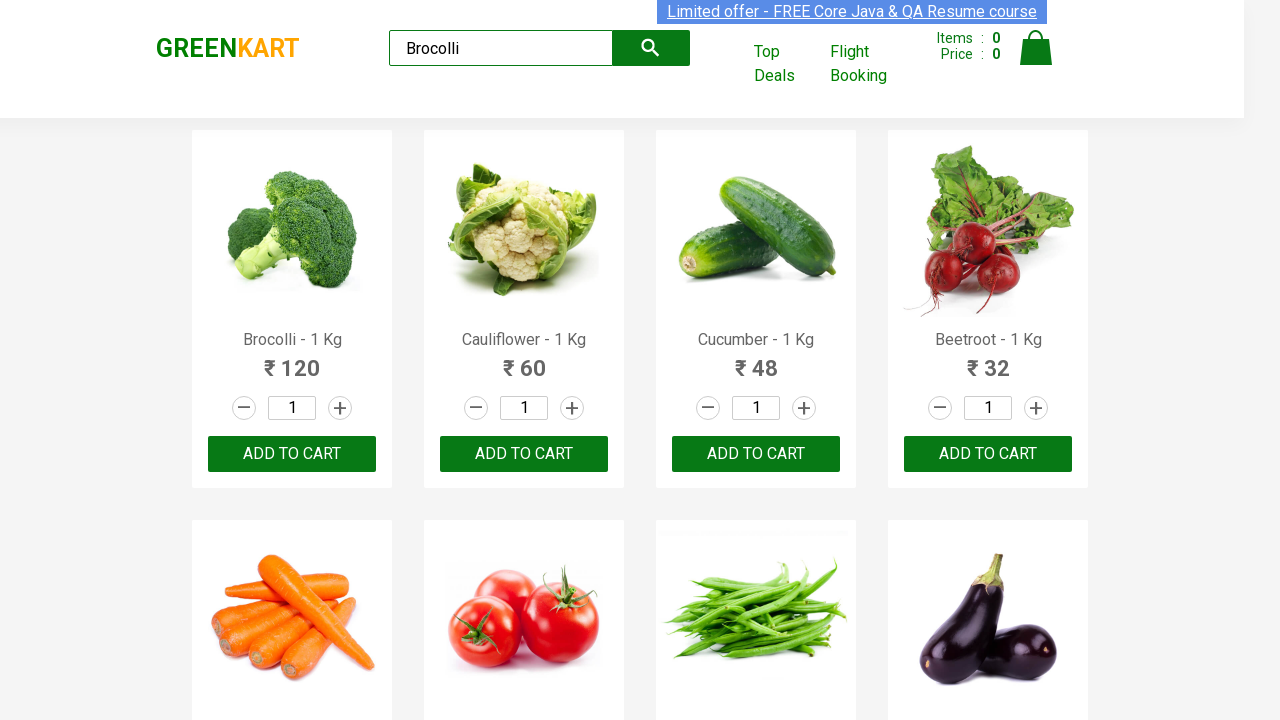

Verified that Brocolli product appears in search results
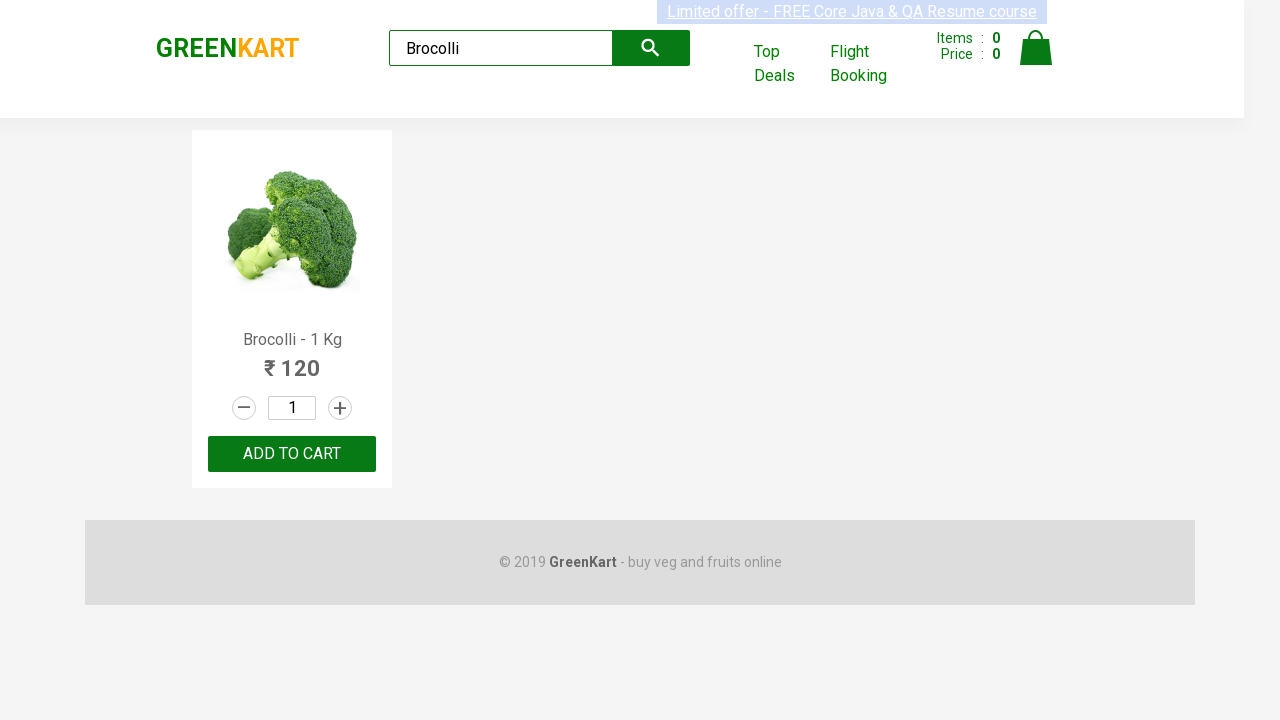

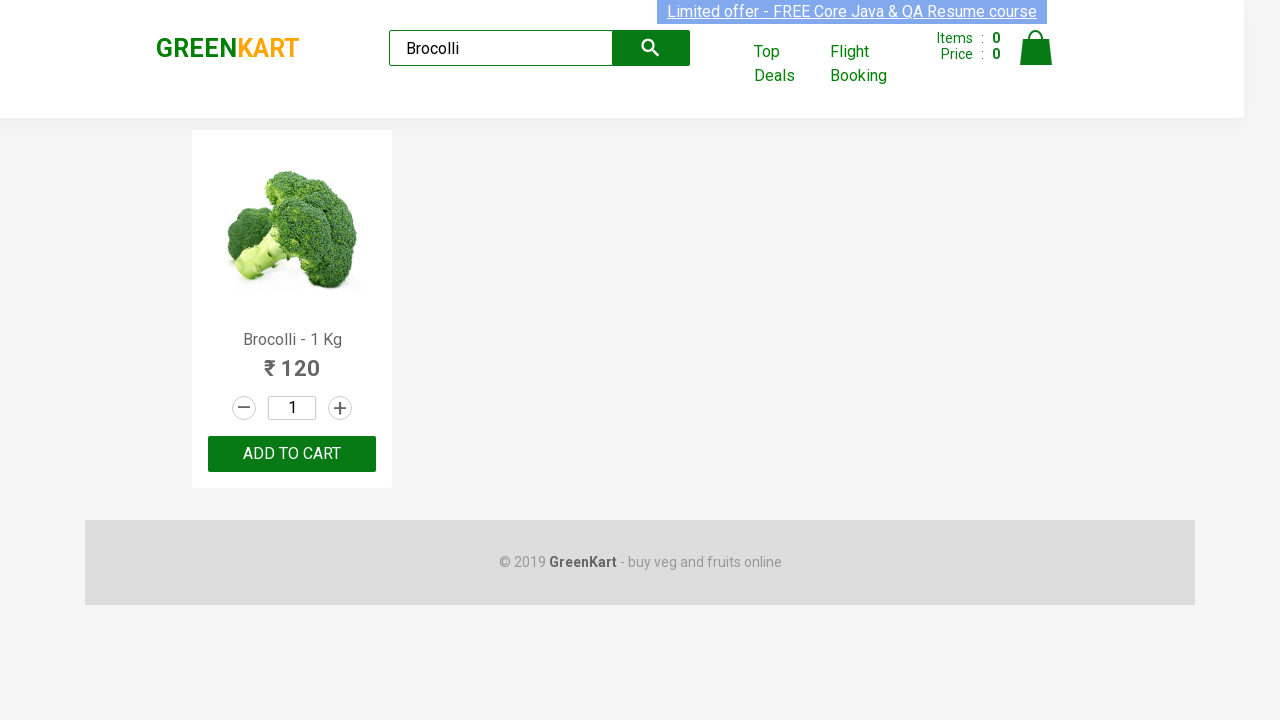